Tests dropdown selection by navigating to the dropdown page and selecting different options using visible text, value, and index methods

Starting URL: http://the-internet.herokuapp.com/

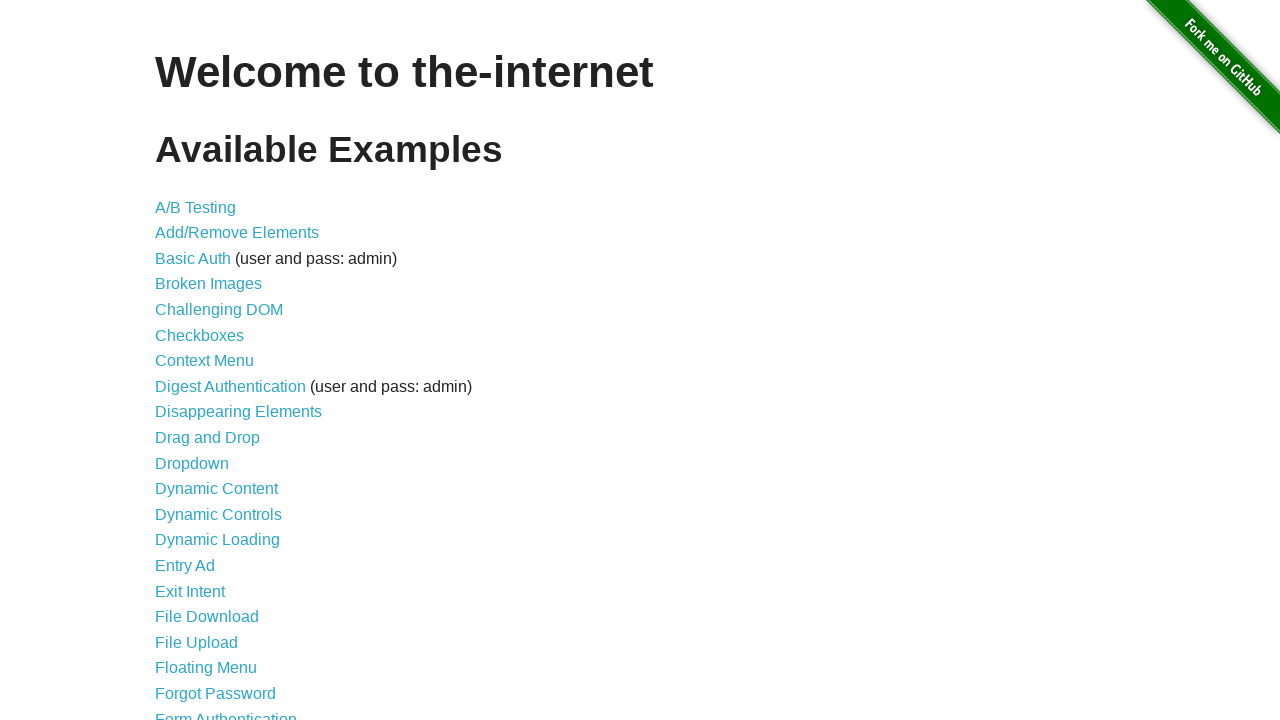

Clicked dropdown link to navigate to dropdown page at (192, 463) on a[href='/dropdown']
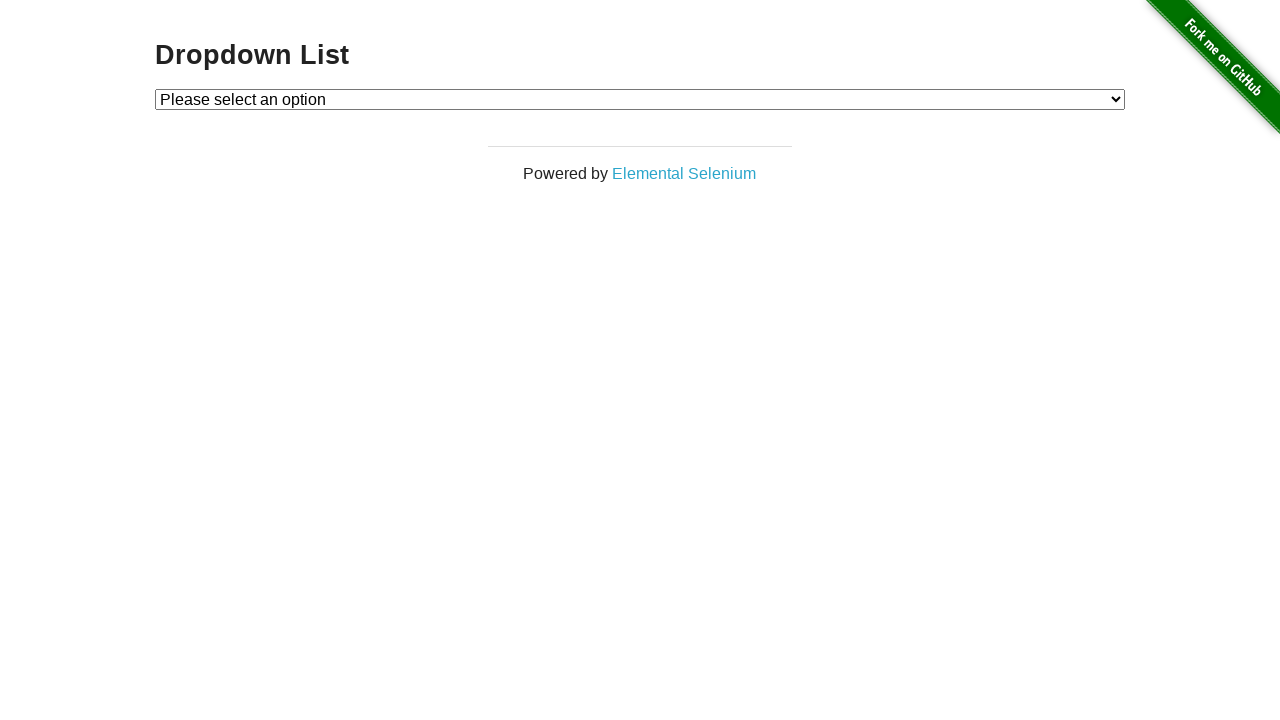

Dropdown element became visible
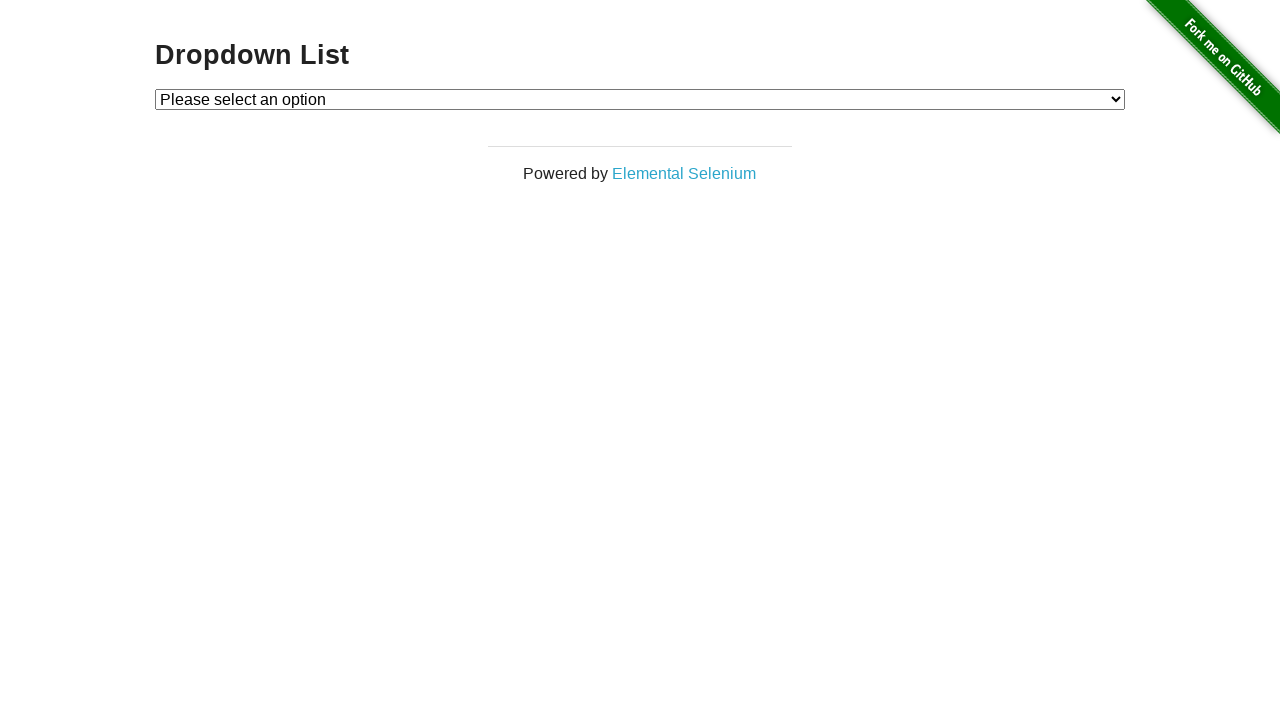

Selected Option 2 by visible text on #dropdown
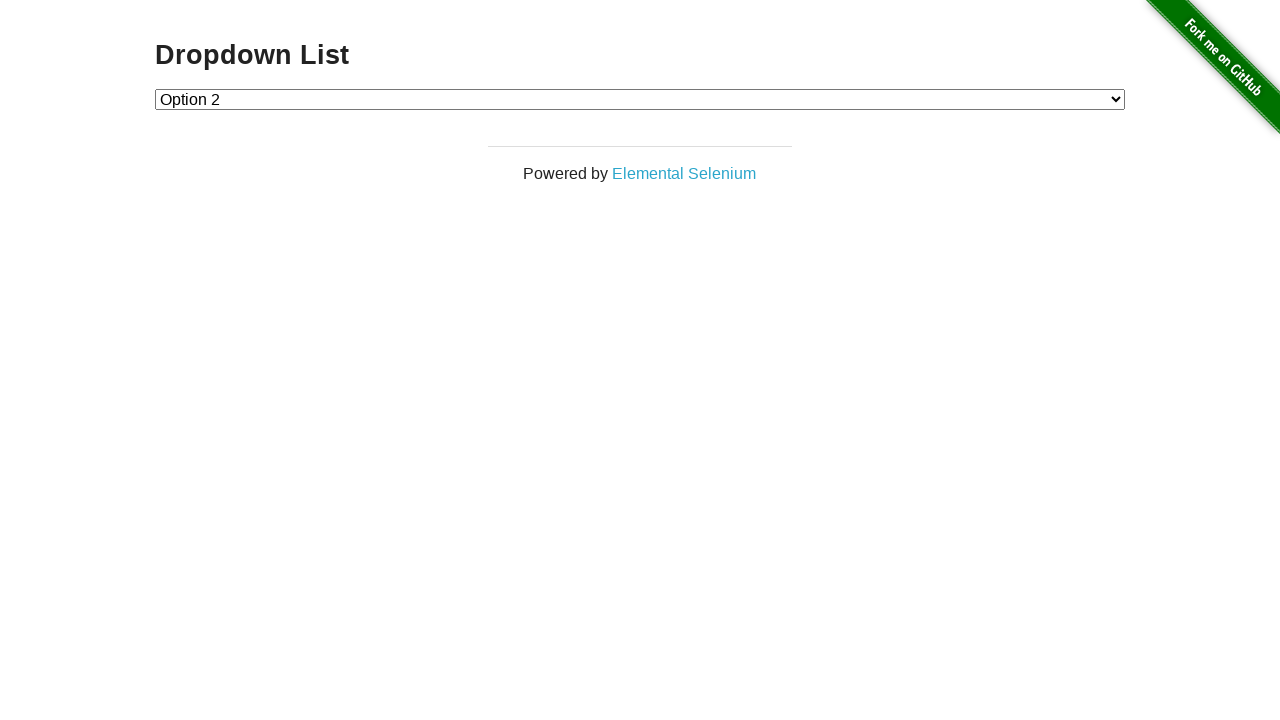

Selected Option 1 by value on #dropdown
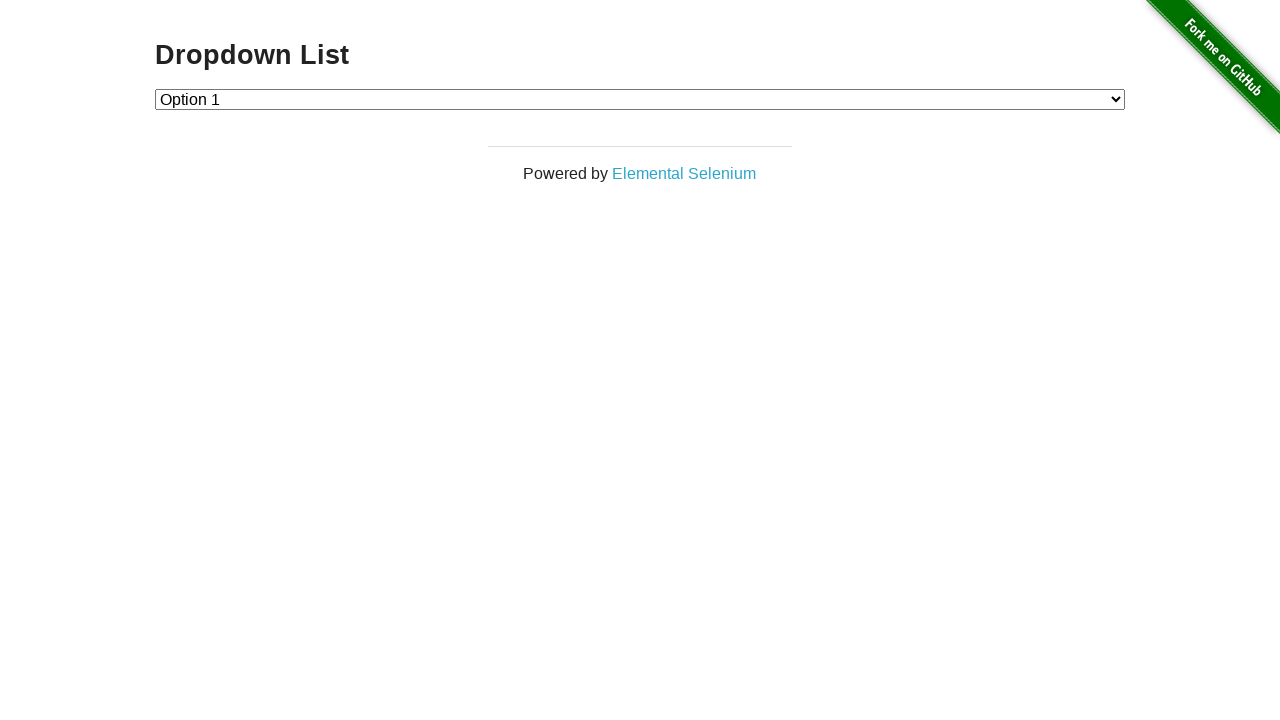

Selected Option 2 by index on #dropdown
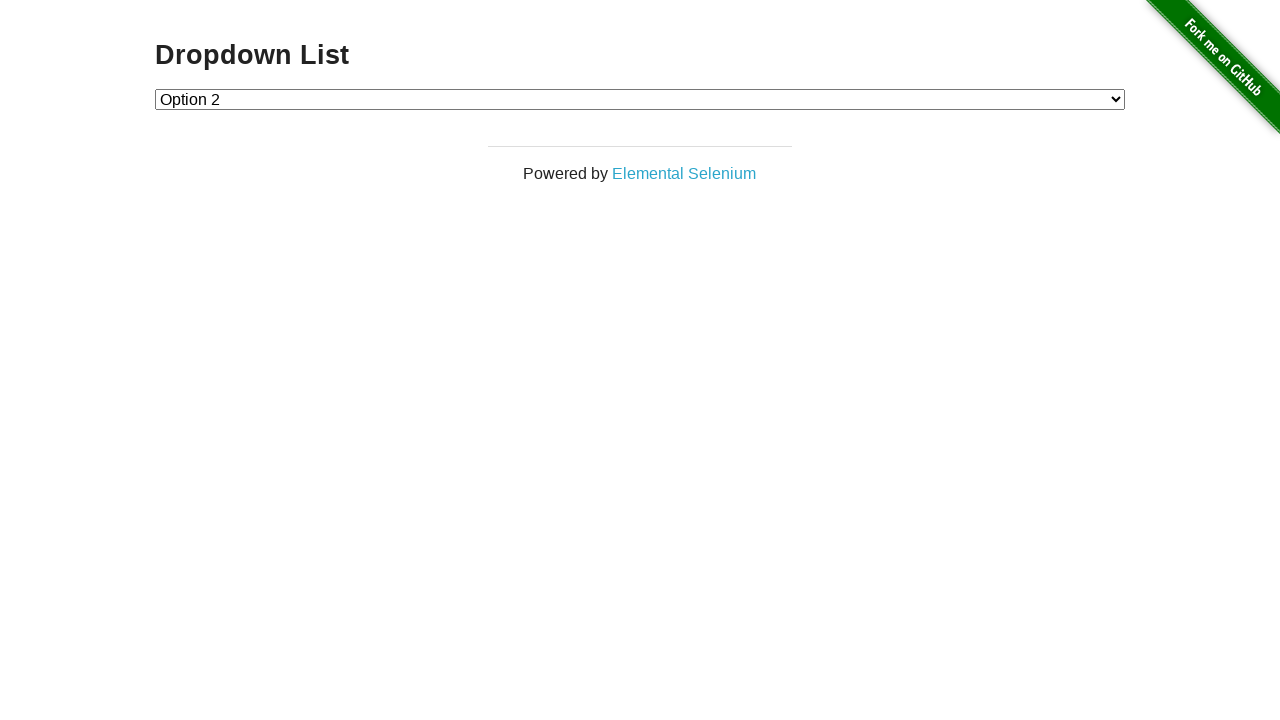

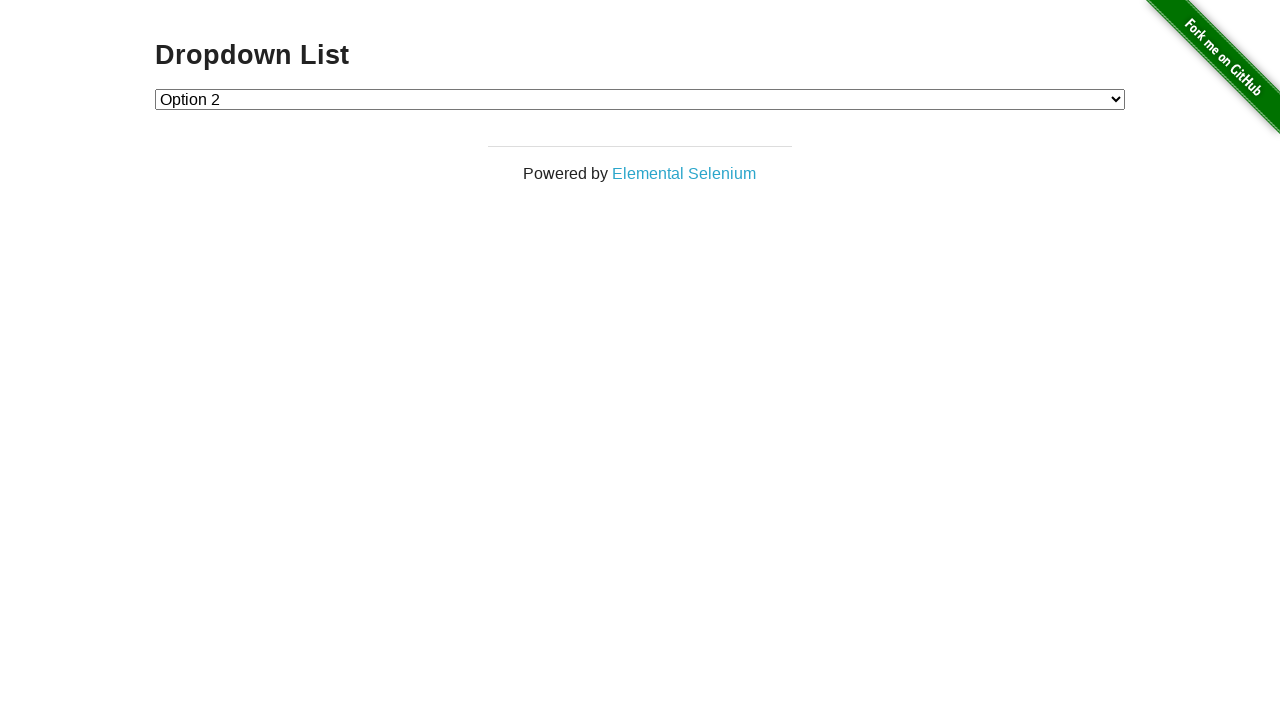